Tests dynamic content loading by clicking a start button and waiting for welcome text to appear

Starting URL: http://syntaxprojects.com/dynamic-elements-loading.php

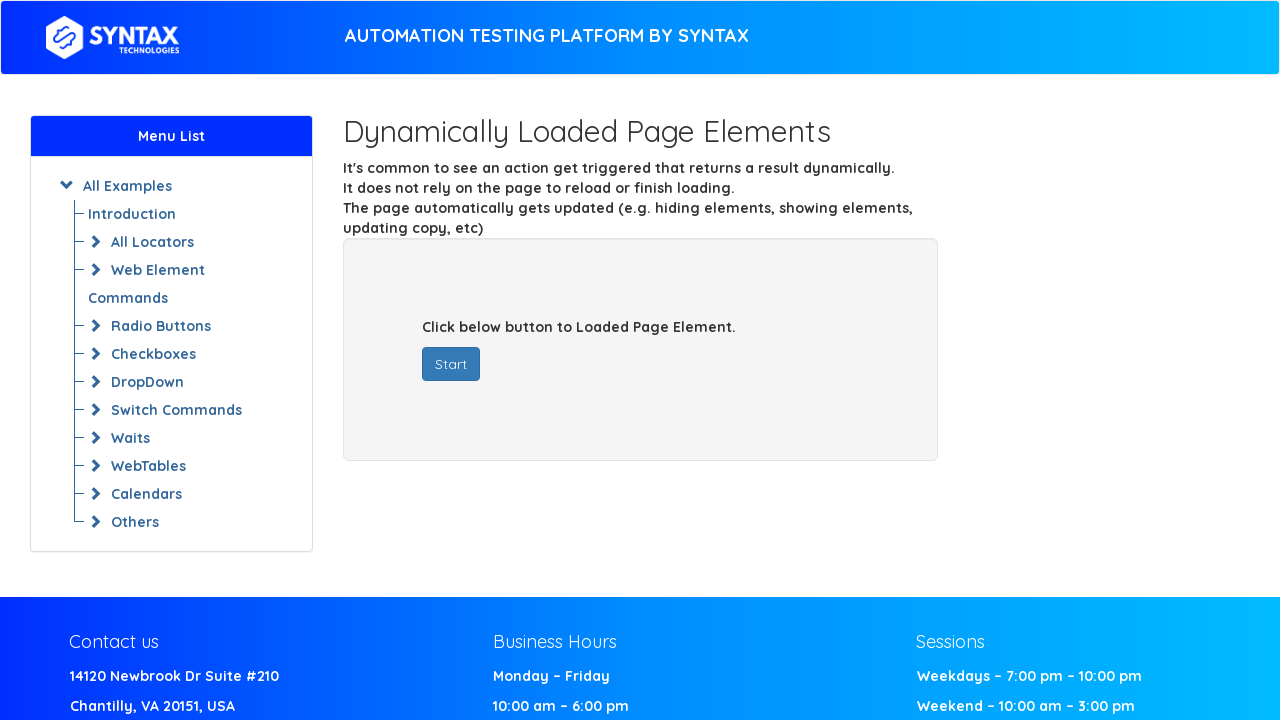

Navigated to dynamic elements loading page
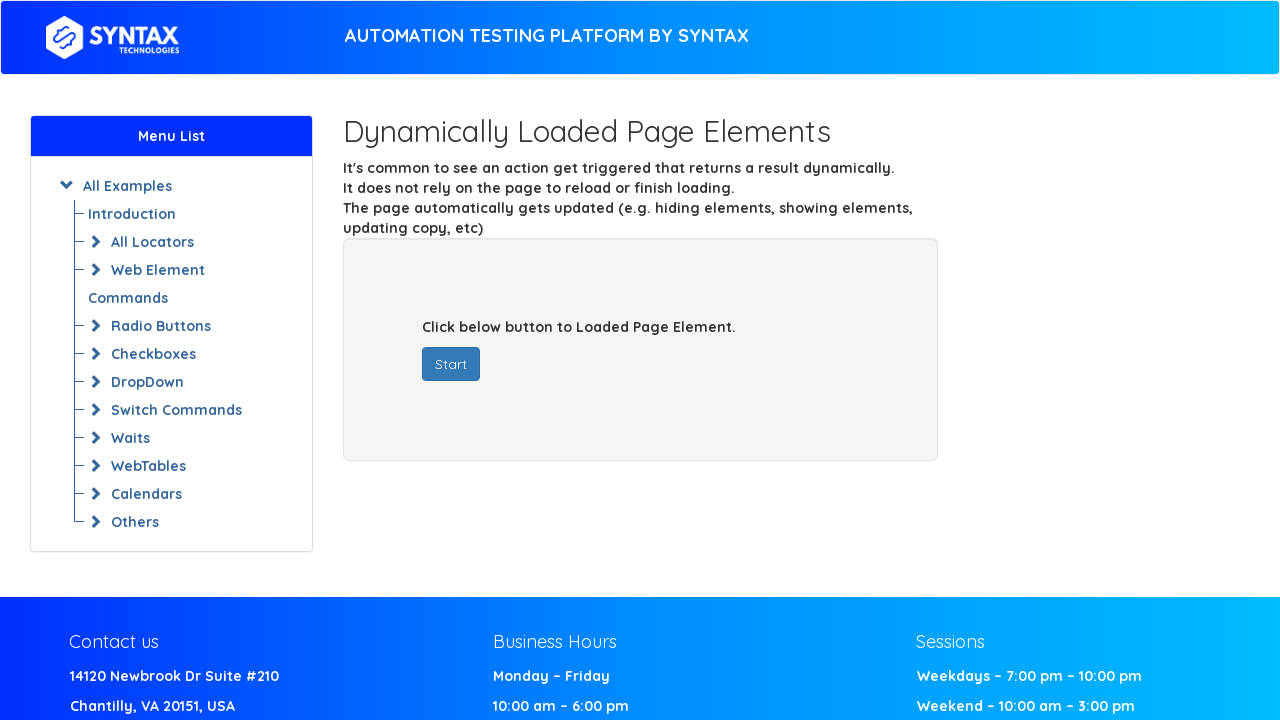

Clicked the start button to trigger dynamic content loading at (451, 364) on #startButton
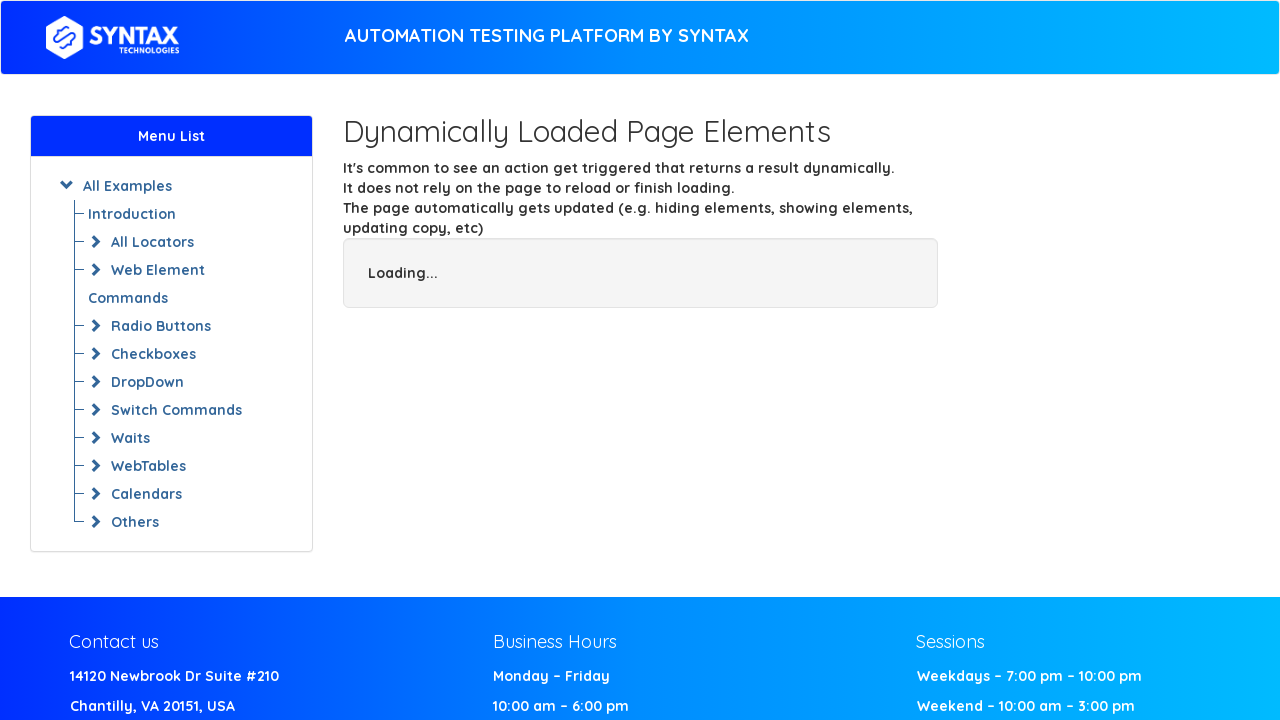

Welcome text appeared after dynamic content loading
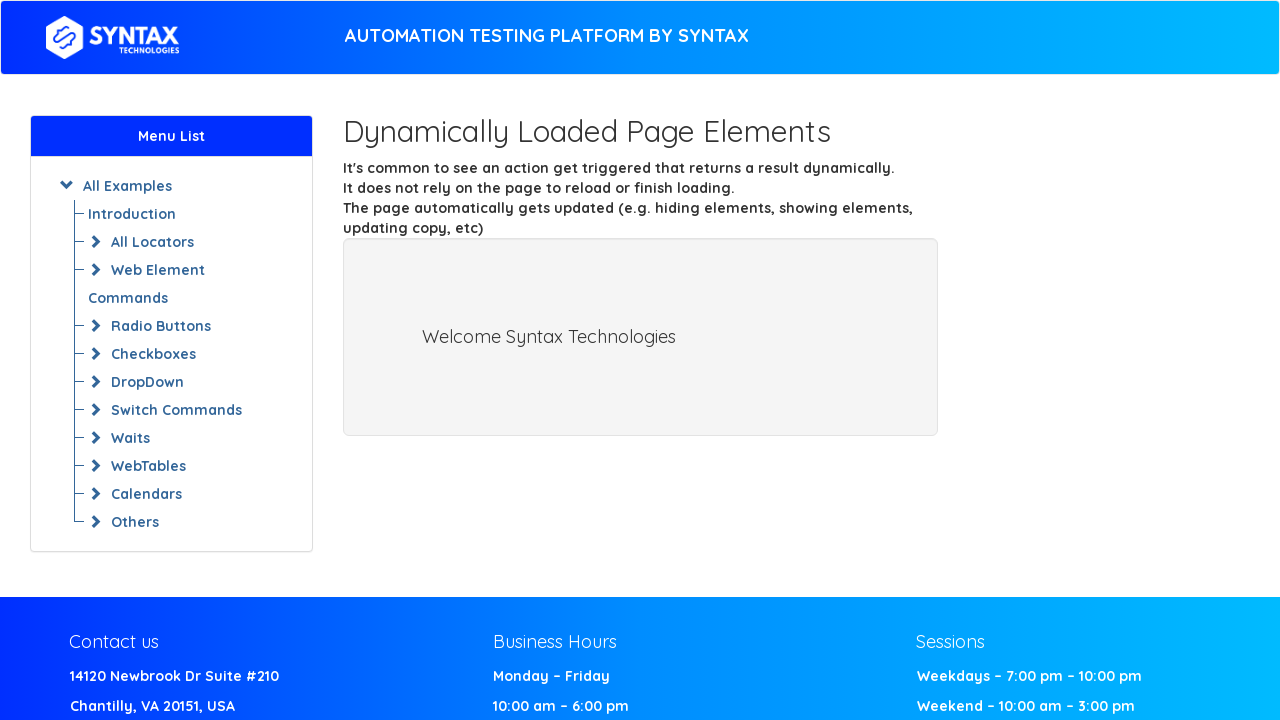

Retrieved welcome text: Welcome Syntax Technologies
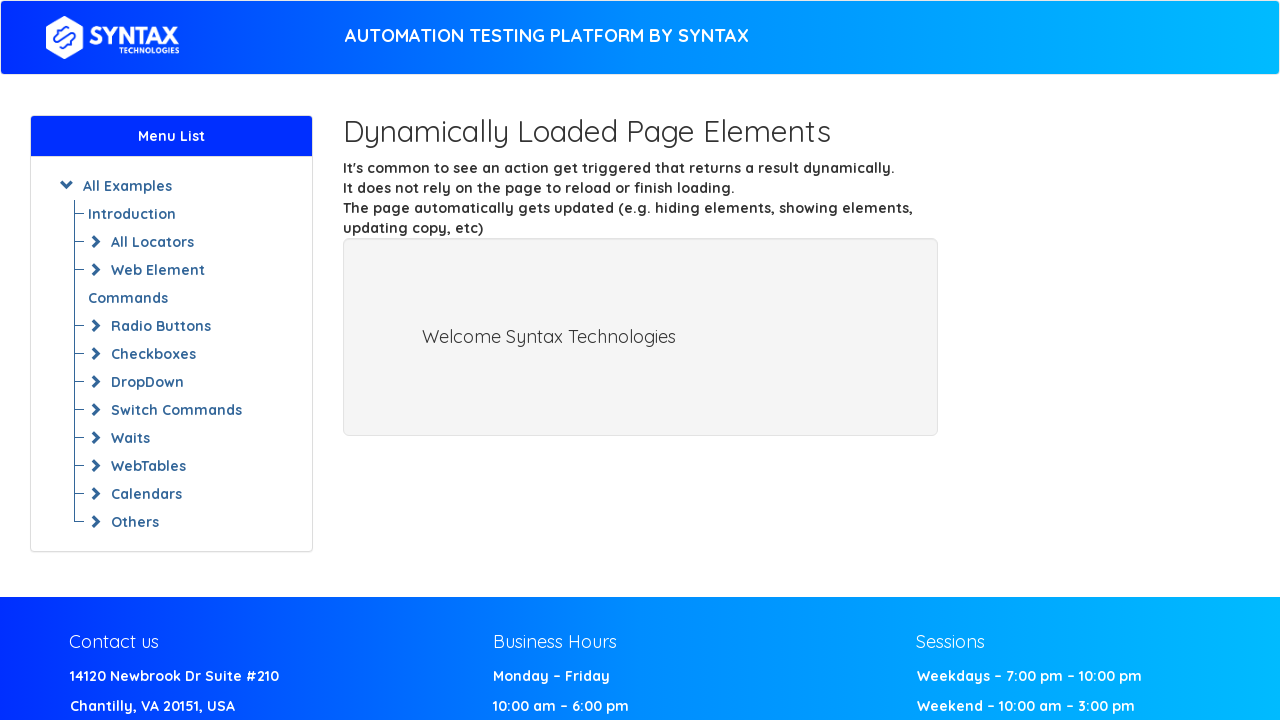

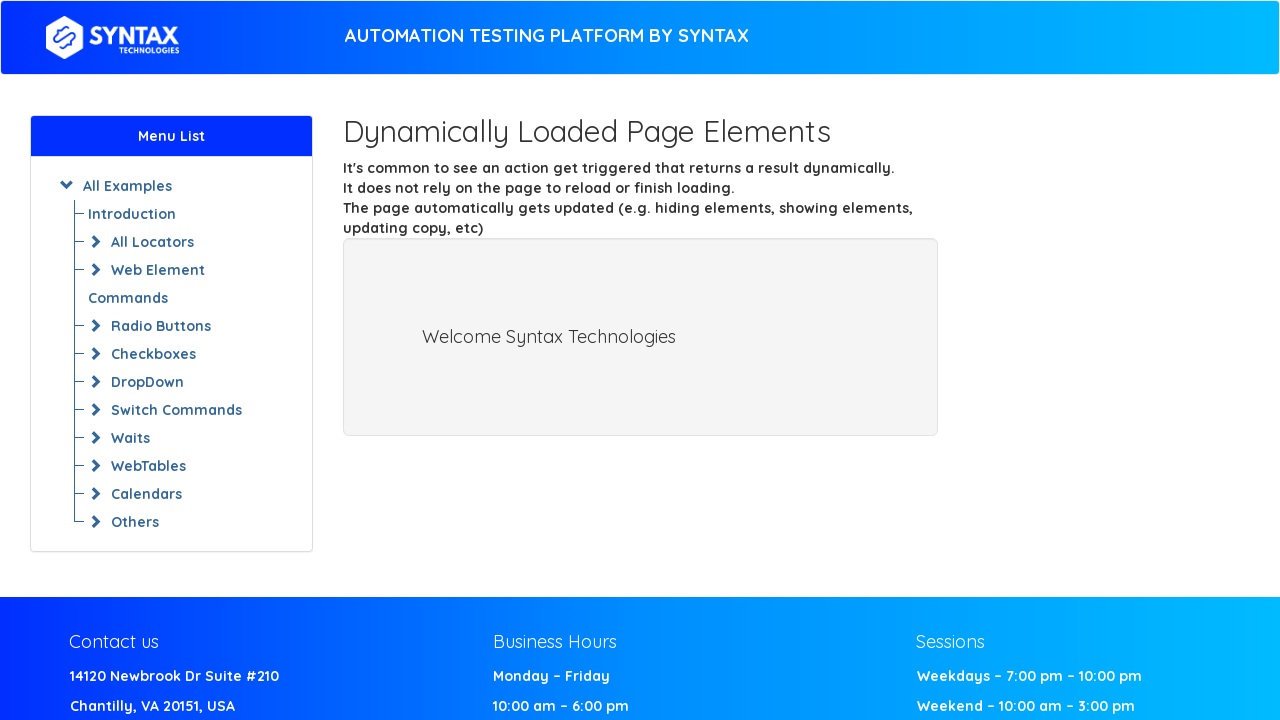